Tests the clearElement functionality by setting a value in an input field and then clearing it

Starting URL: http://www.tlkeith.com/WebDriverIOTutorialTest.html

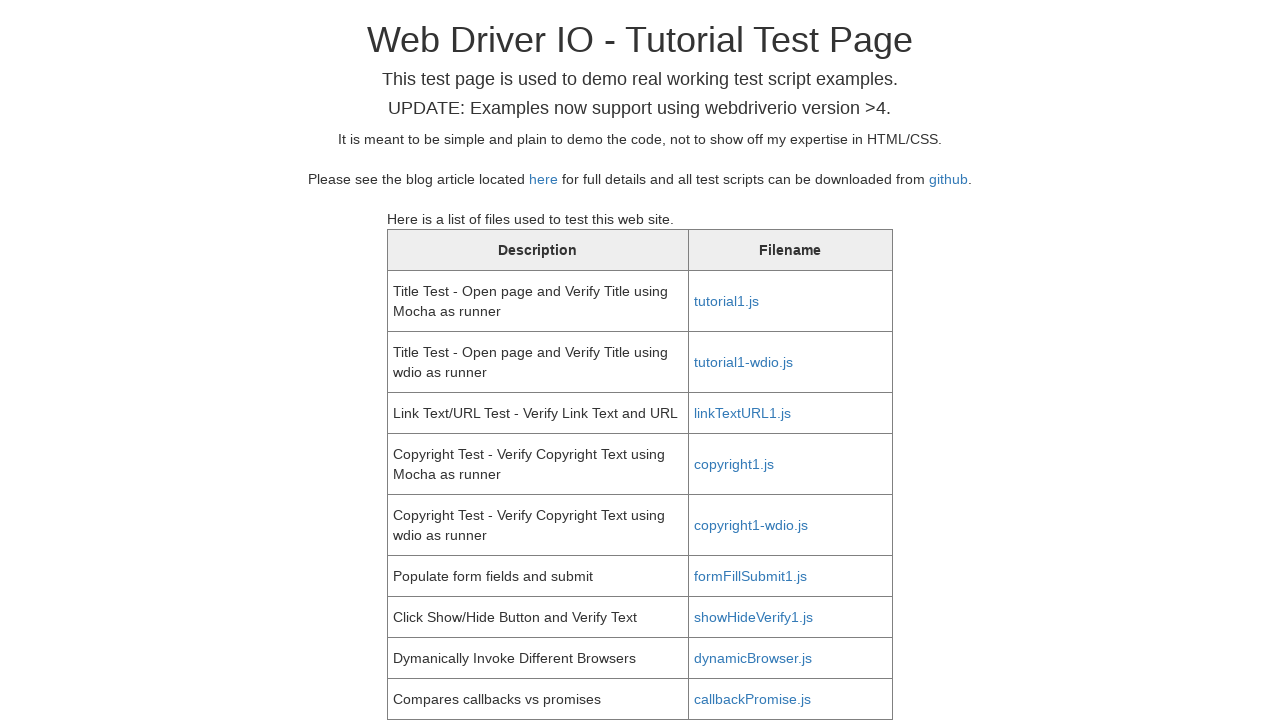

Navigated to WebDriverIO tutorial test page
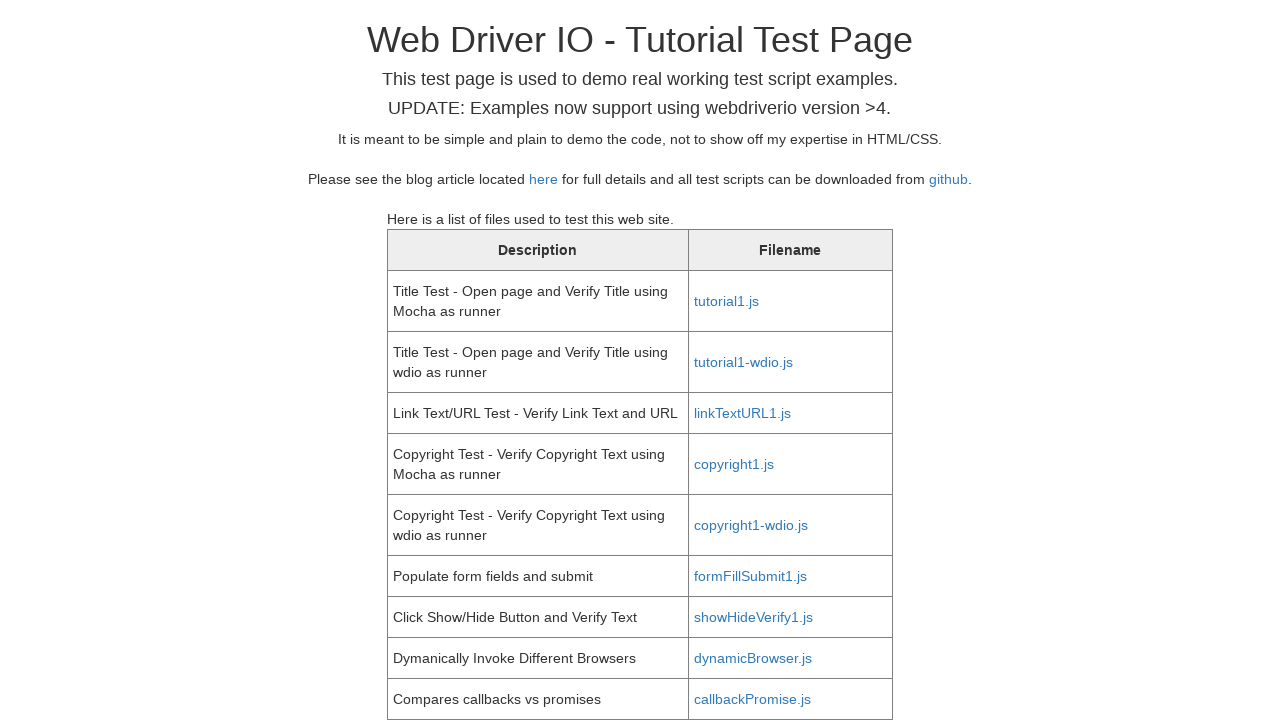

Filled first name field with 'test' on #fname
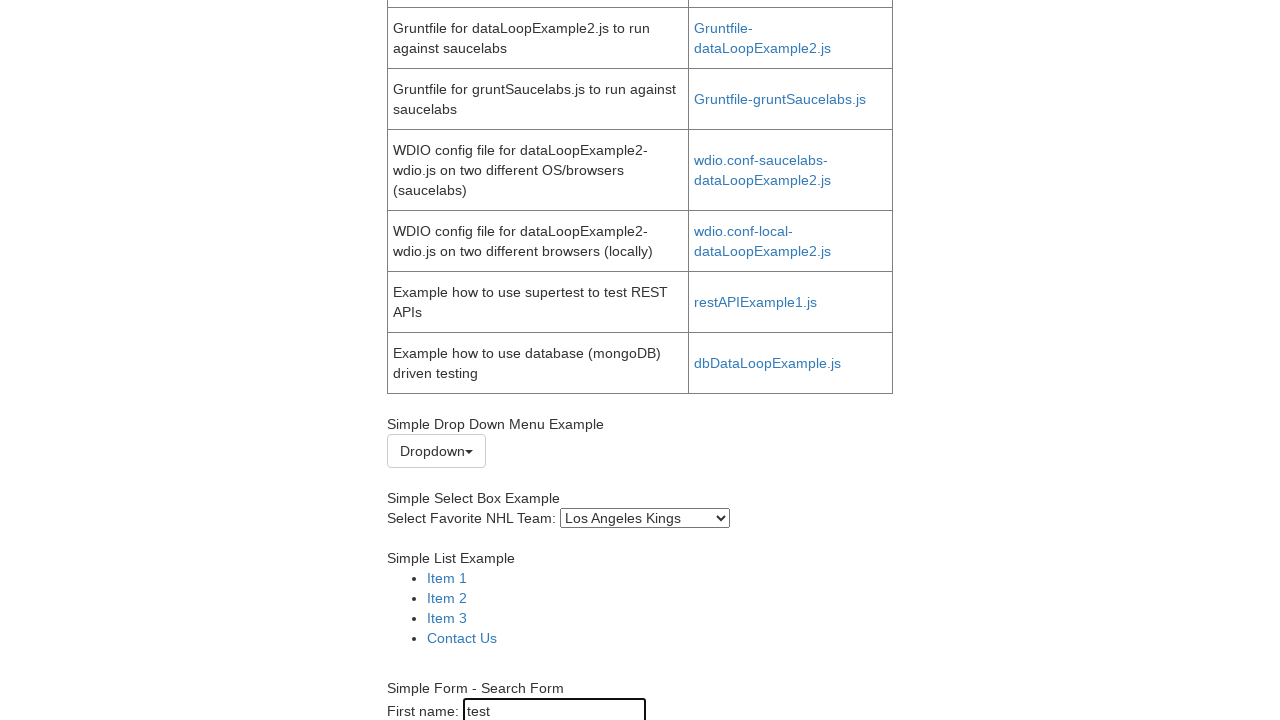

Retrieved first name field value
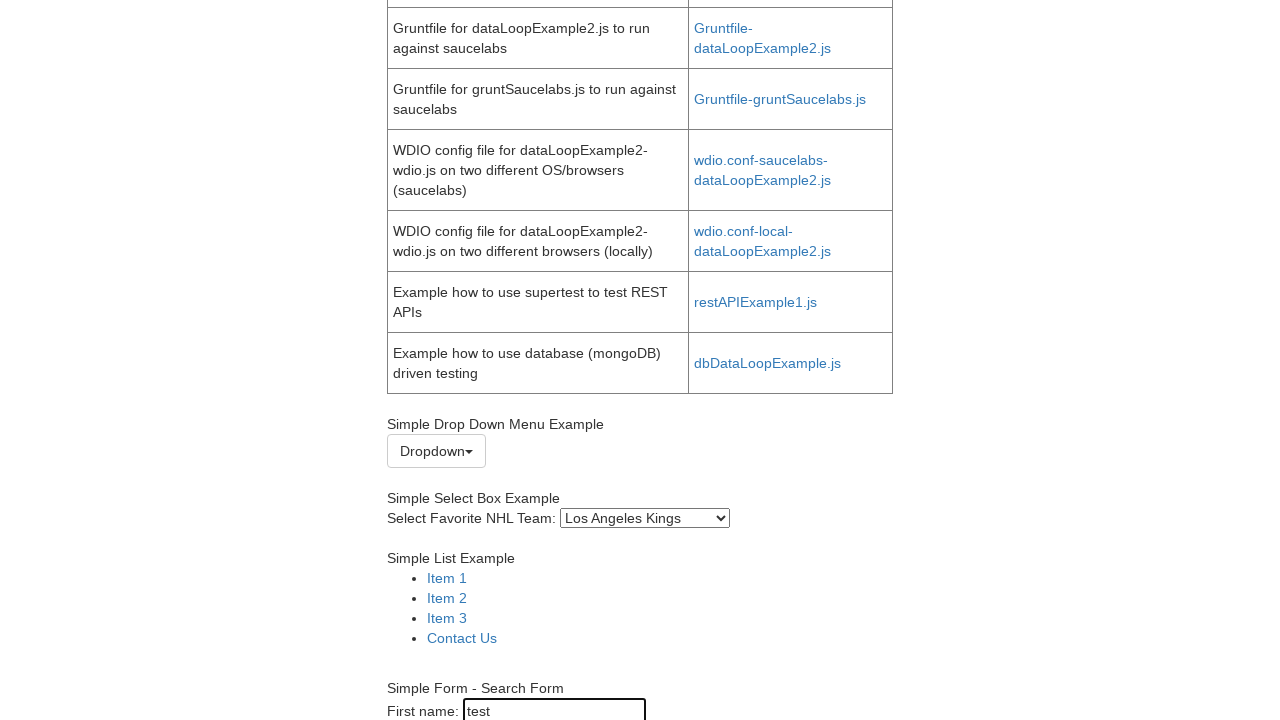

Verified first name field contains 'test'
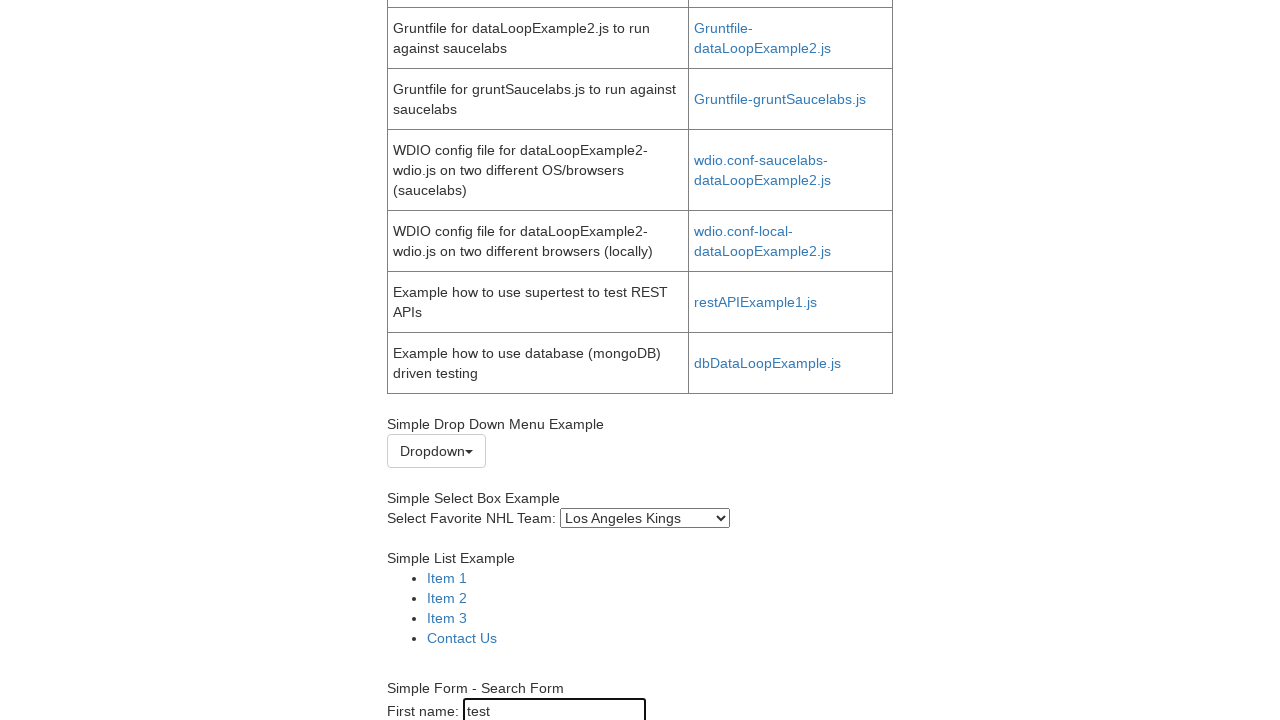

Cleared first name field using clearElement on #fname
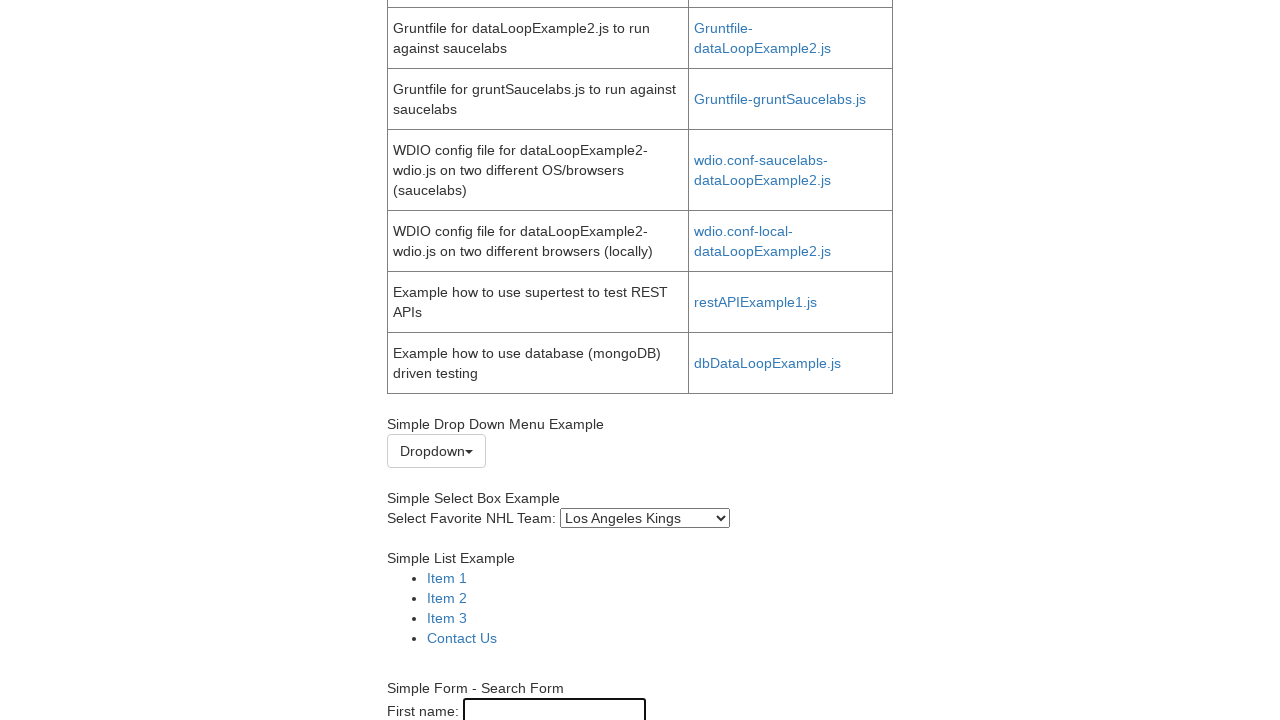

Retrieved first name field value after clearing
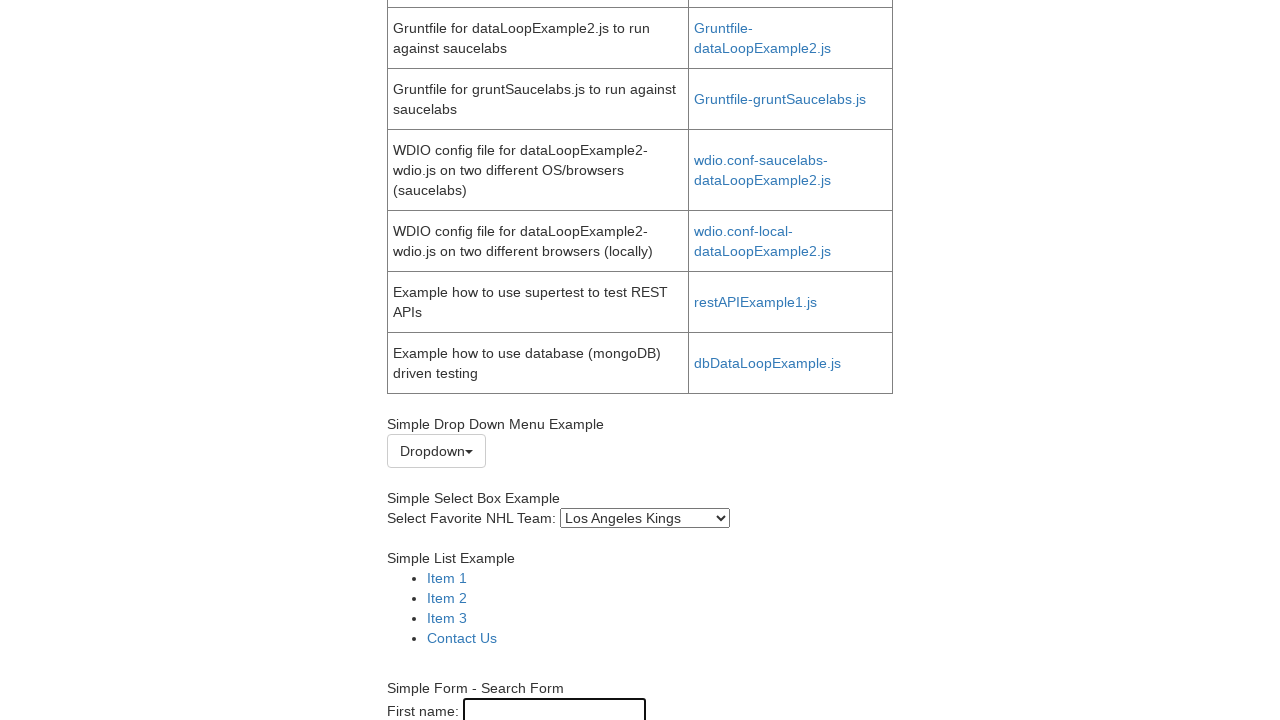

Verified first name field is empty
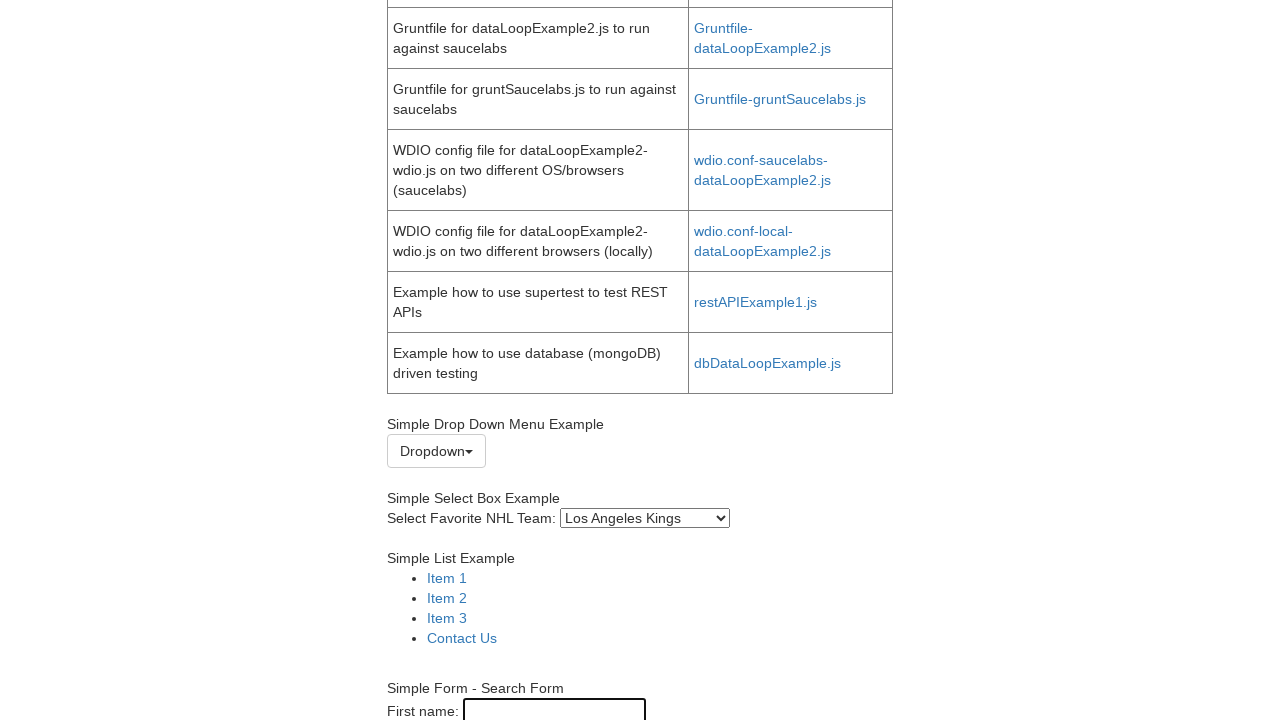

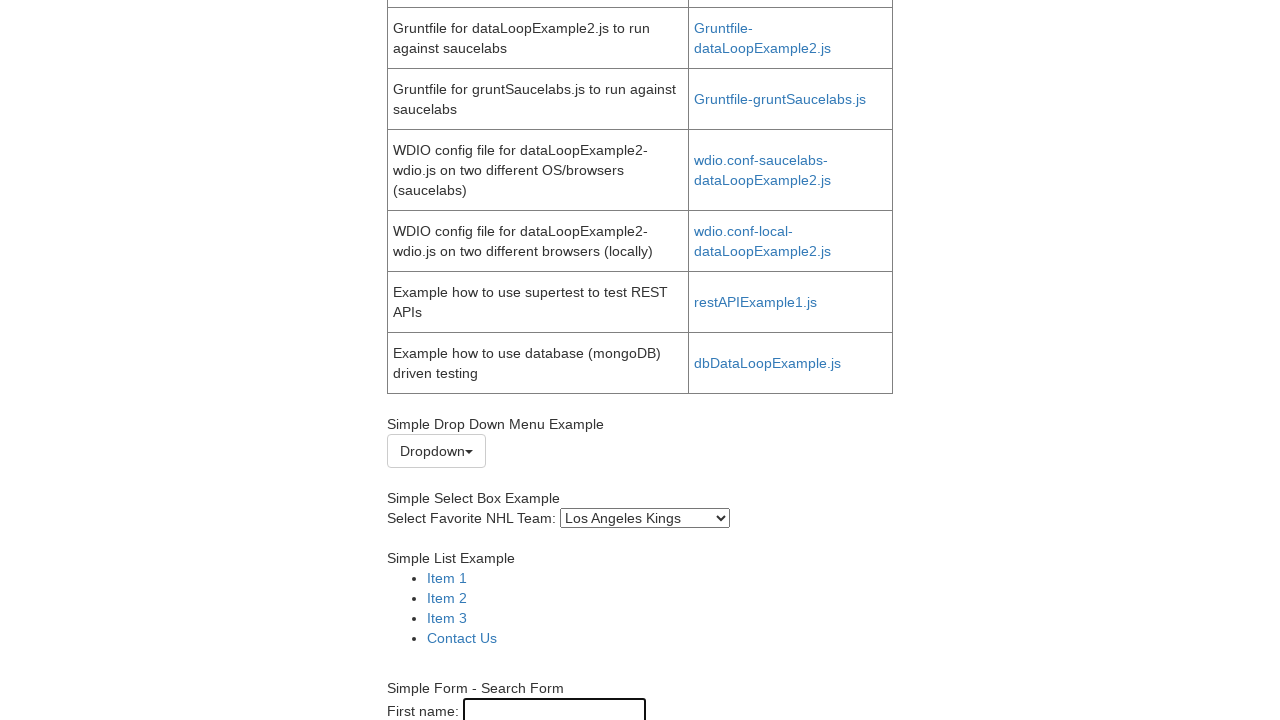